Tests slider functionality by dragging a slider handle forward and backward

Starting URL: https://jqueryui.com/slider/#colorpicker

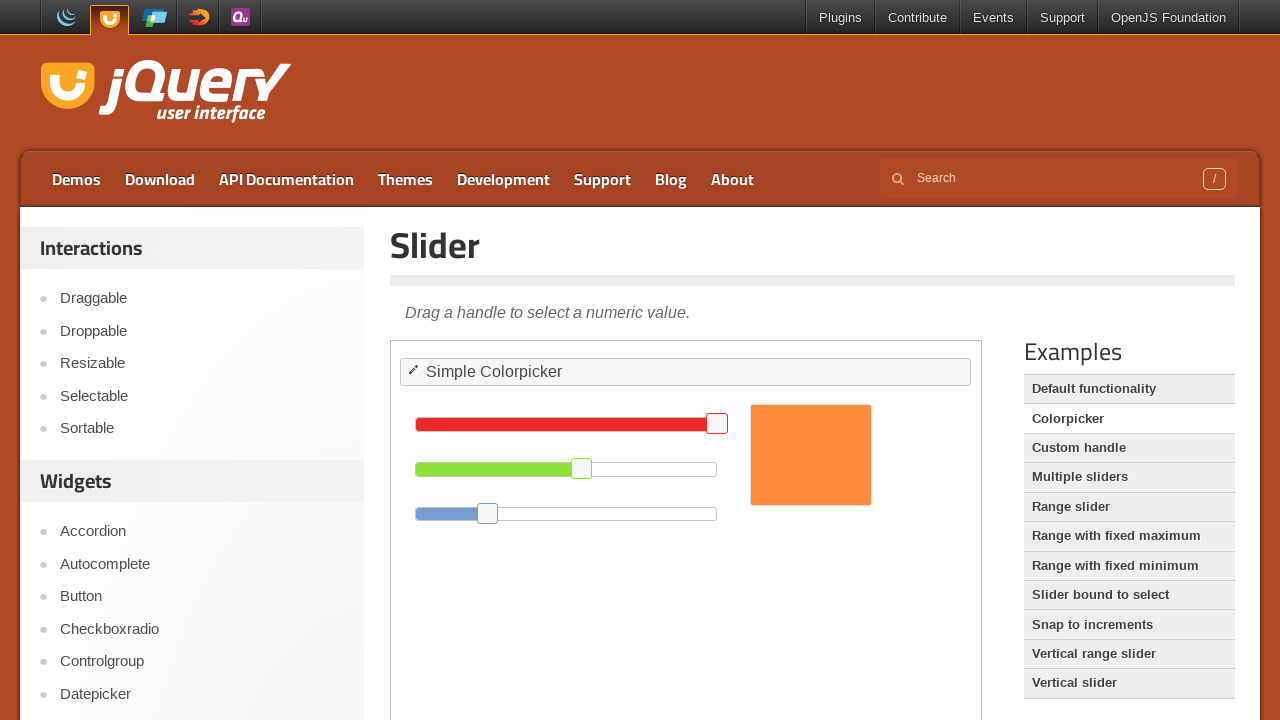

Located demo iframe for color picker slider
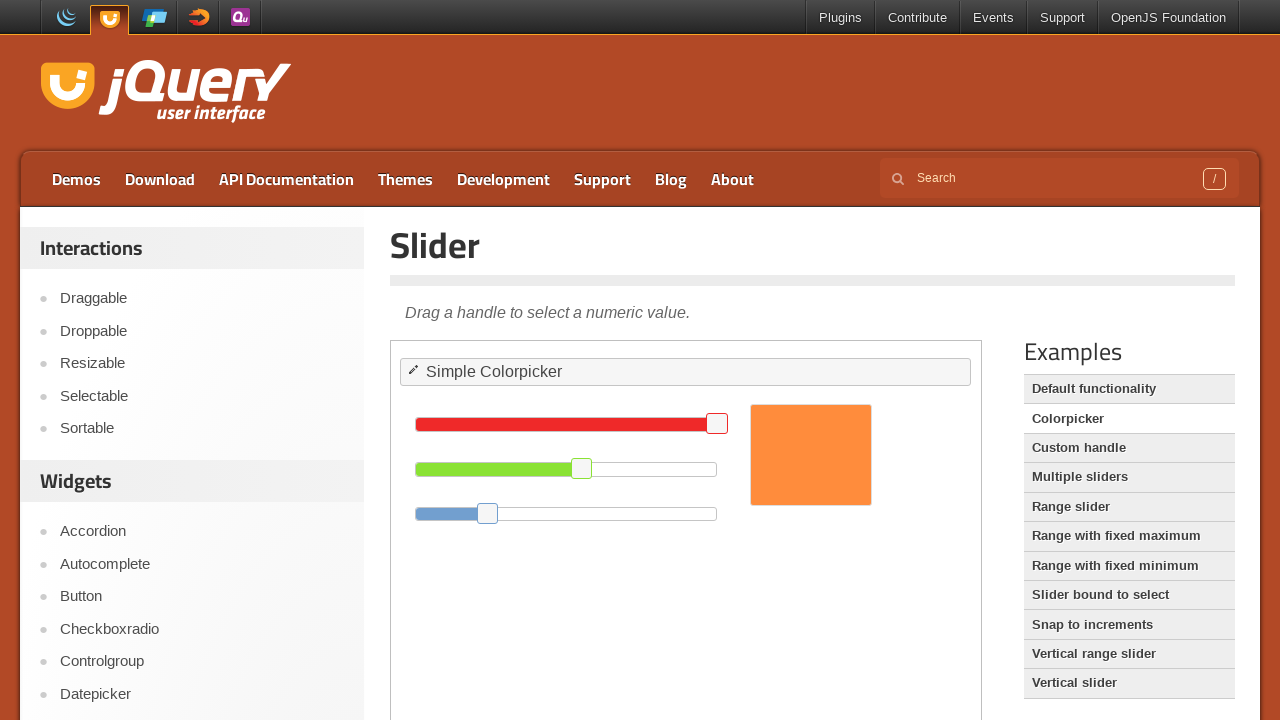

Located blue slider handle element
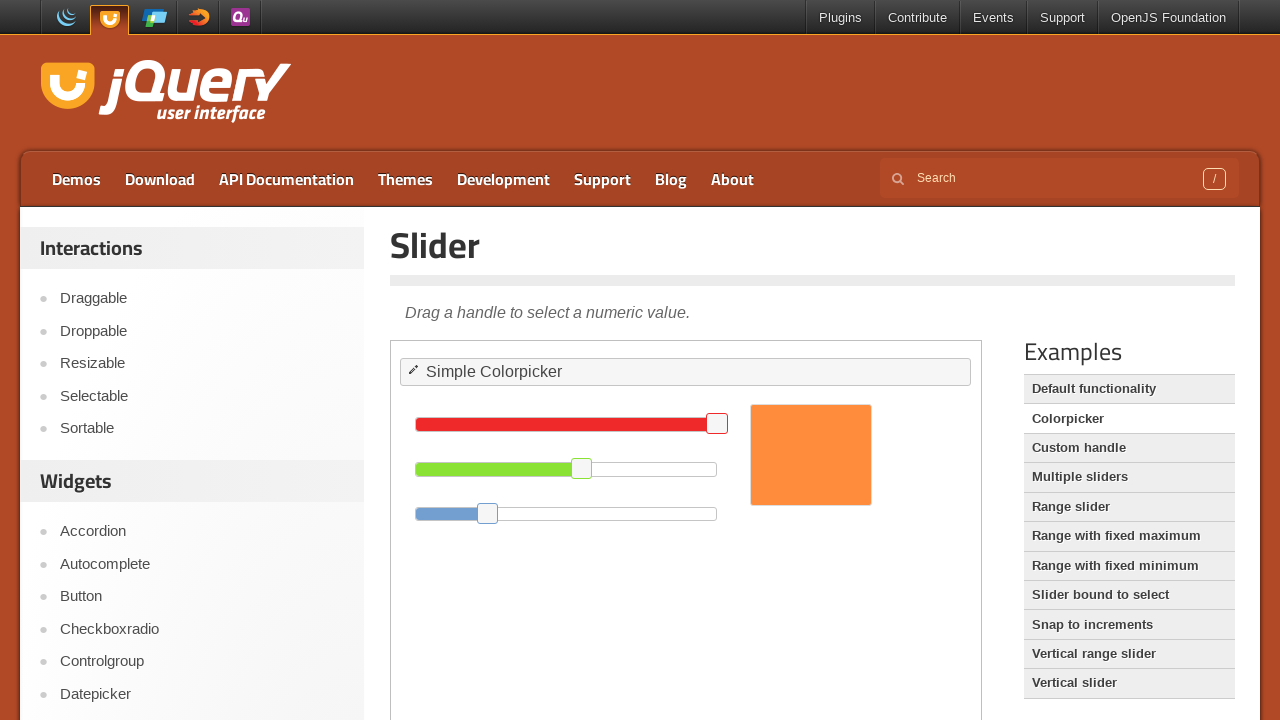

Slider handle became visible
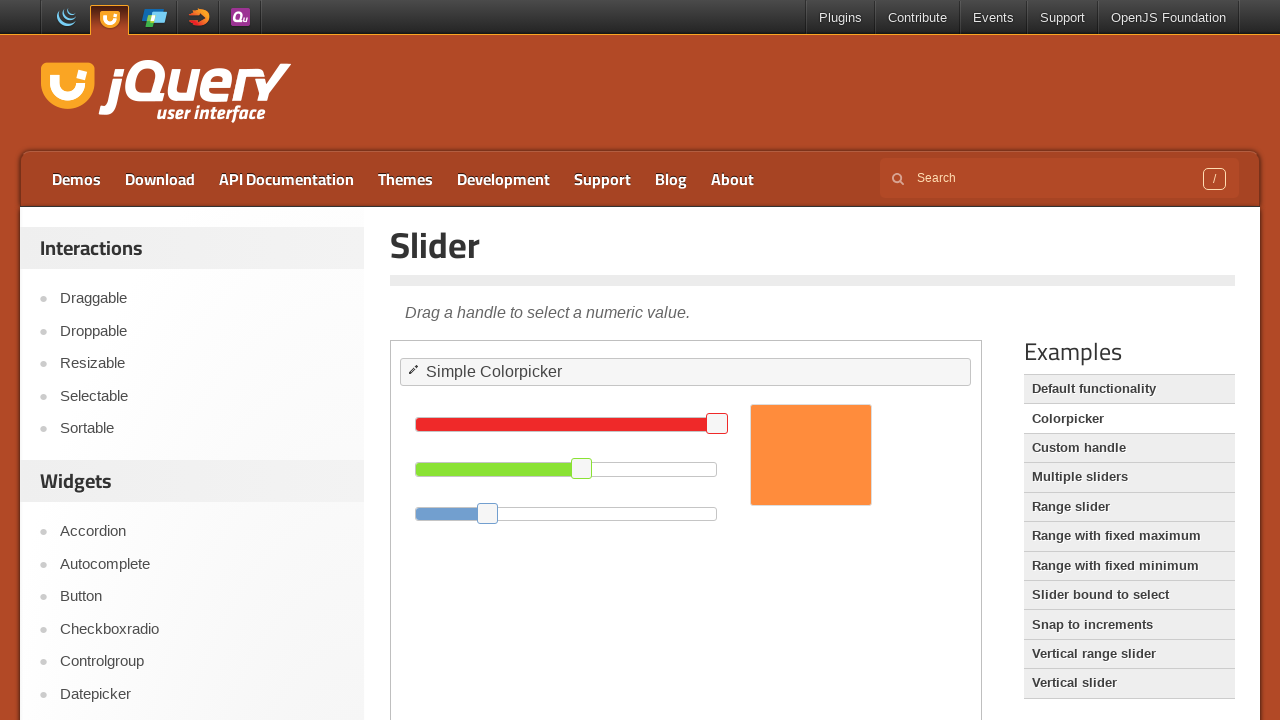

Moved mouse to blue slider handle center position at (488, 513)
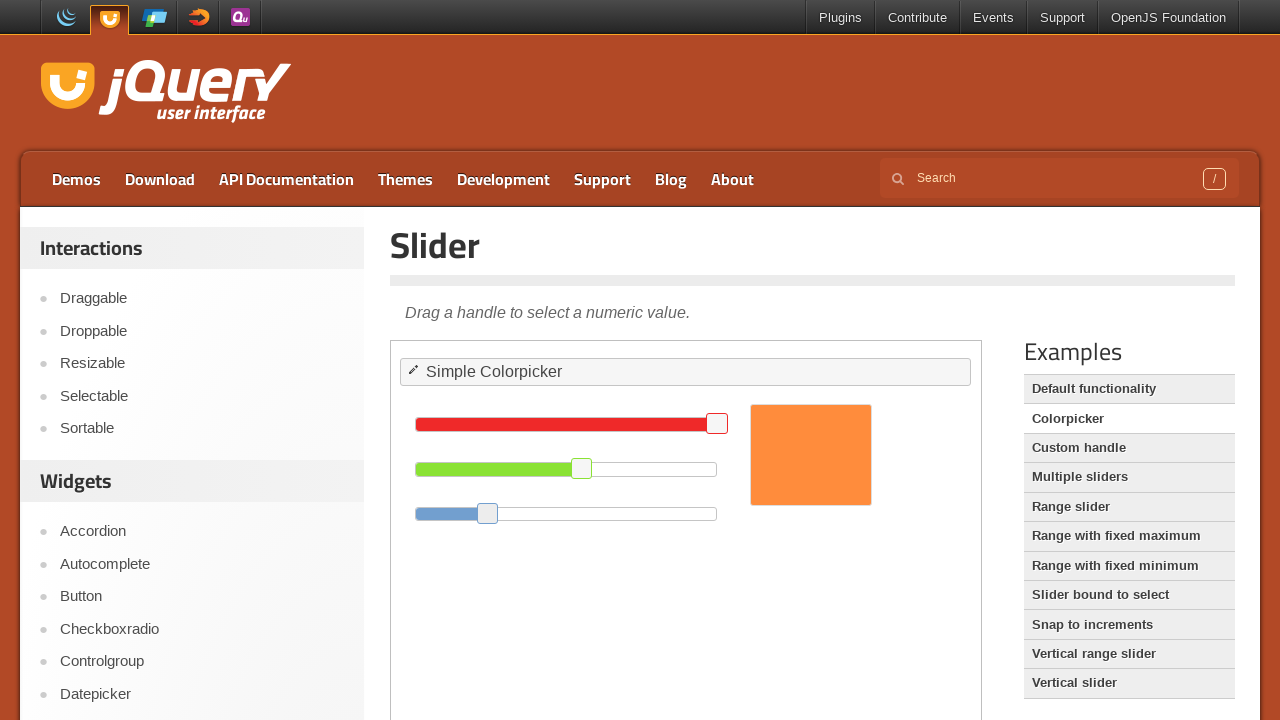

Mouse button pressed down on slider handle at (488, 513)
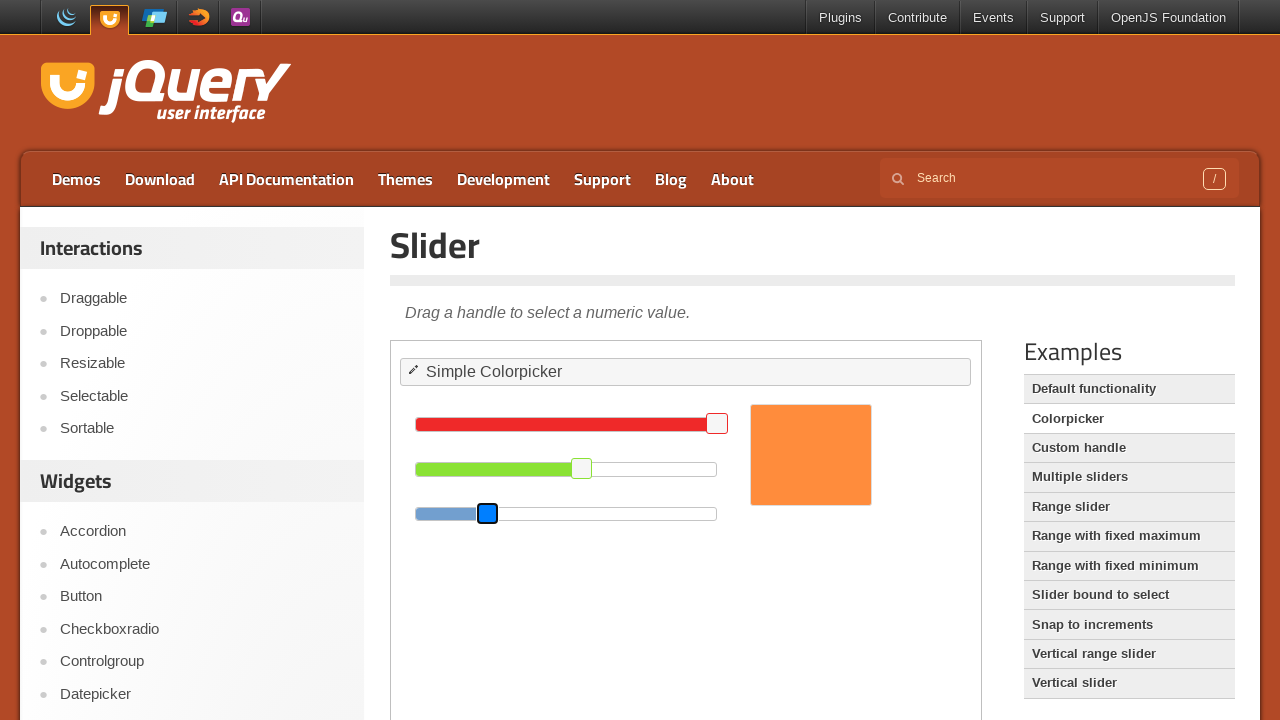

Dragged slider handle forward 100 pixels to the right at (588, 513)
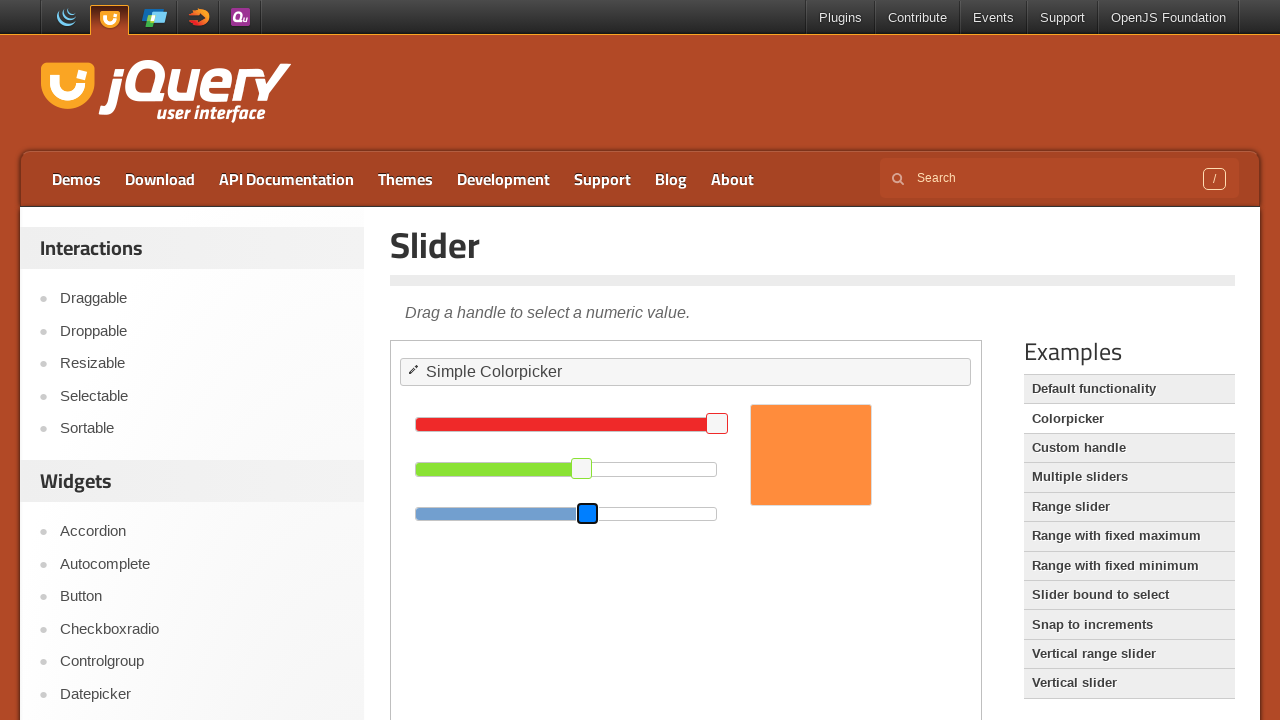

Mouse button released after forward drag at (588, 513)
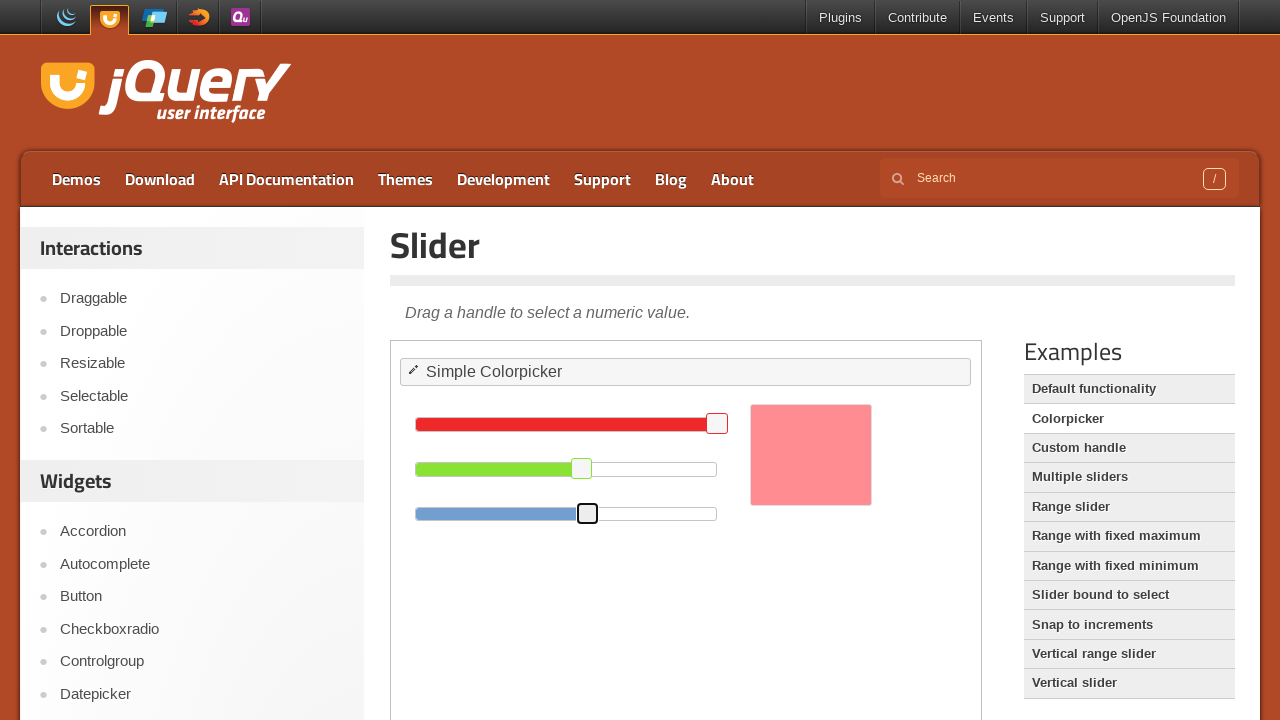

Moved mouse back to dragged slider position at (588, 513)
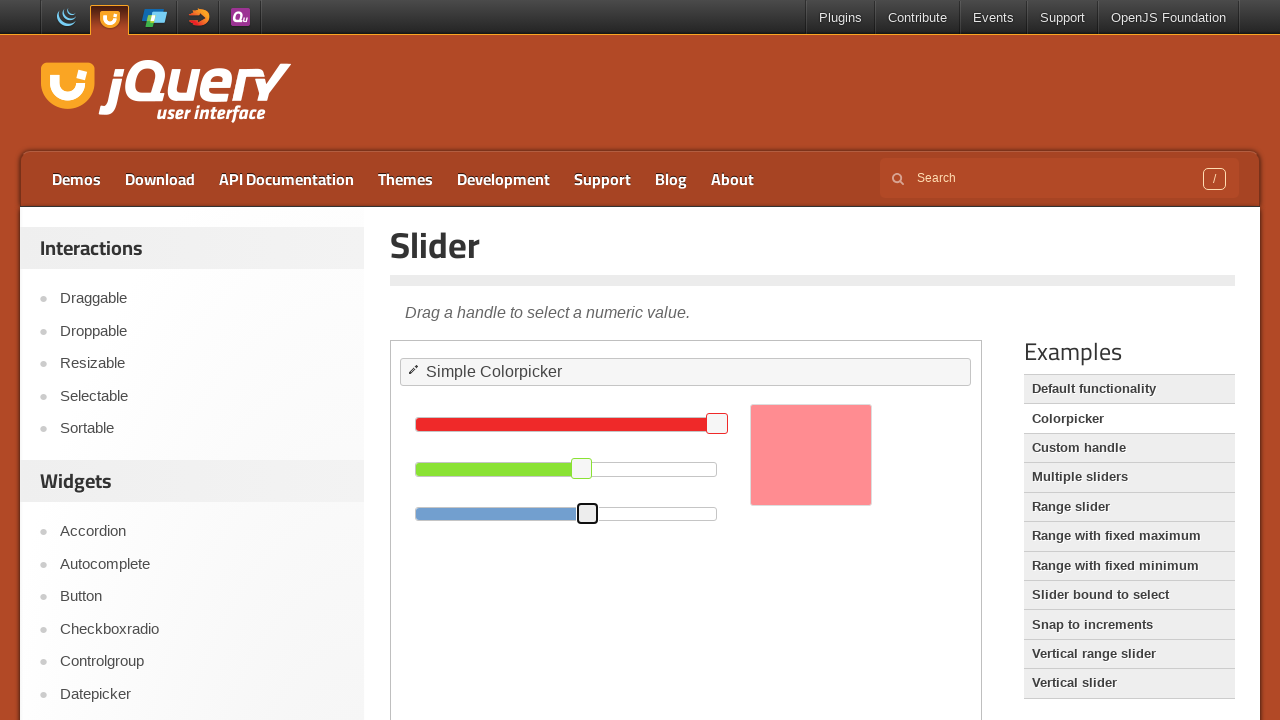

Mouse button pressed down on slider handle for backward drag at (588, 513)
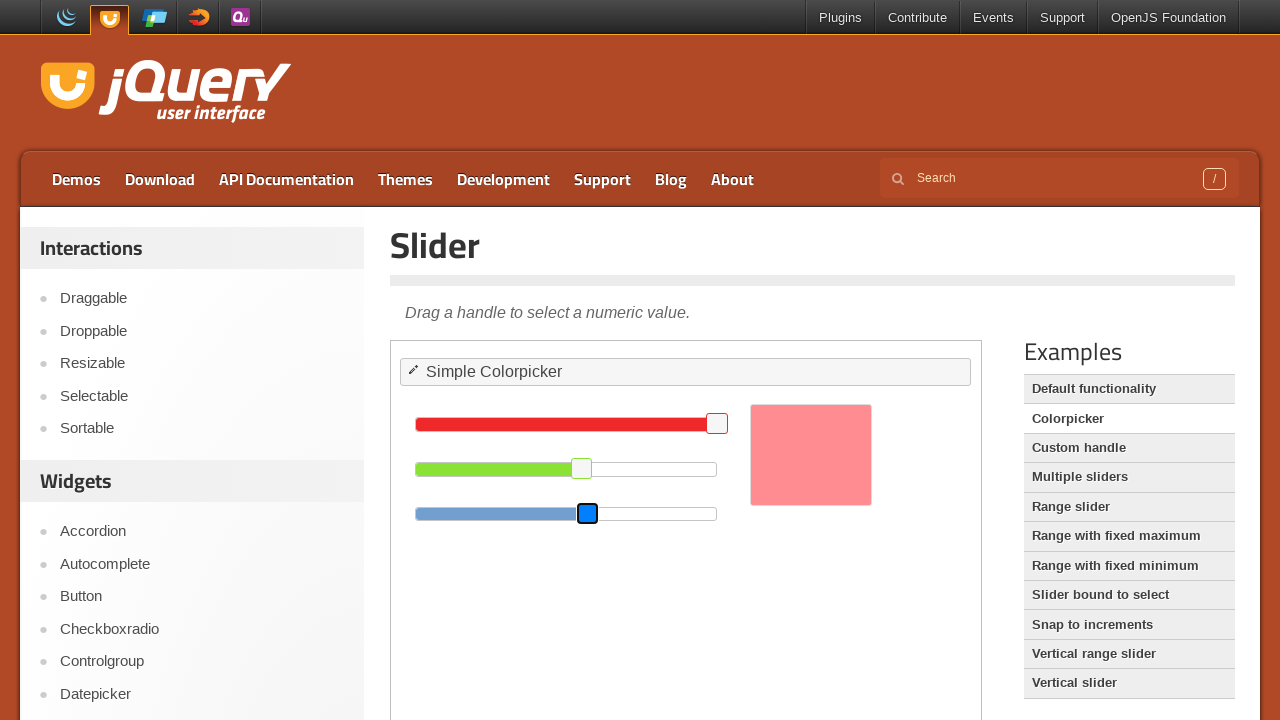

Dragged slider handle backward 100 pixels to the left at (488, 513)
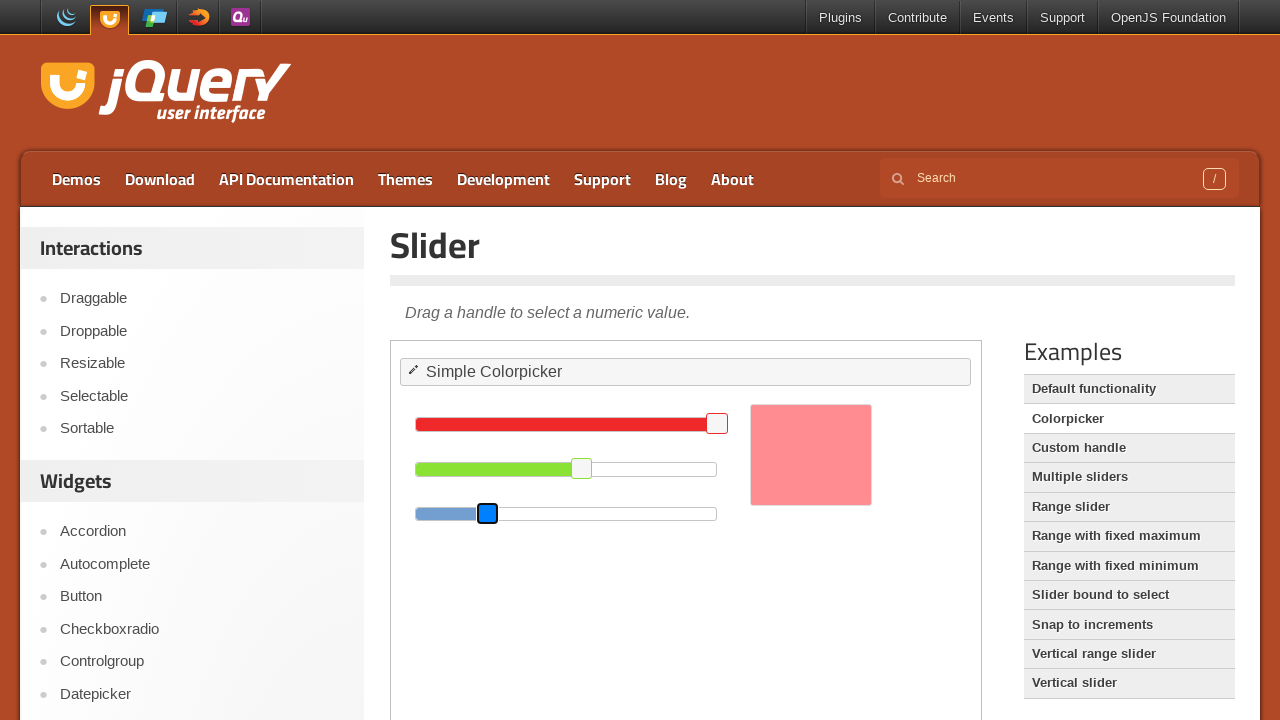

Mouse button released after backward drag, slider test complete at (488, 513)
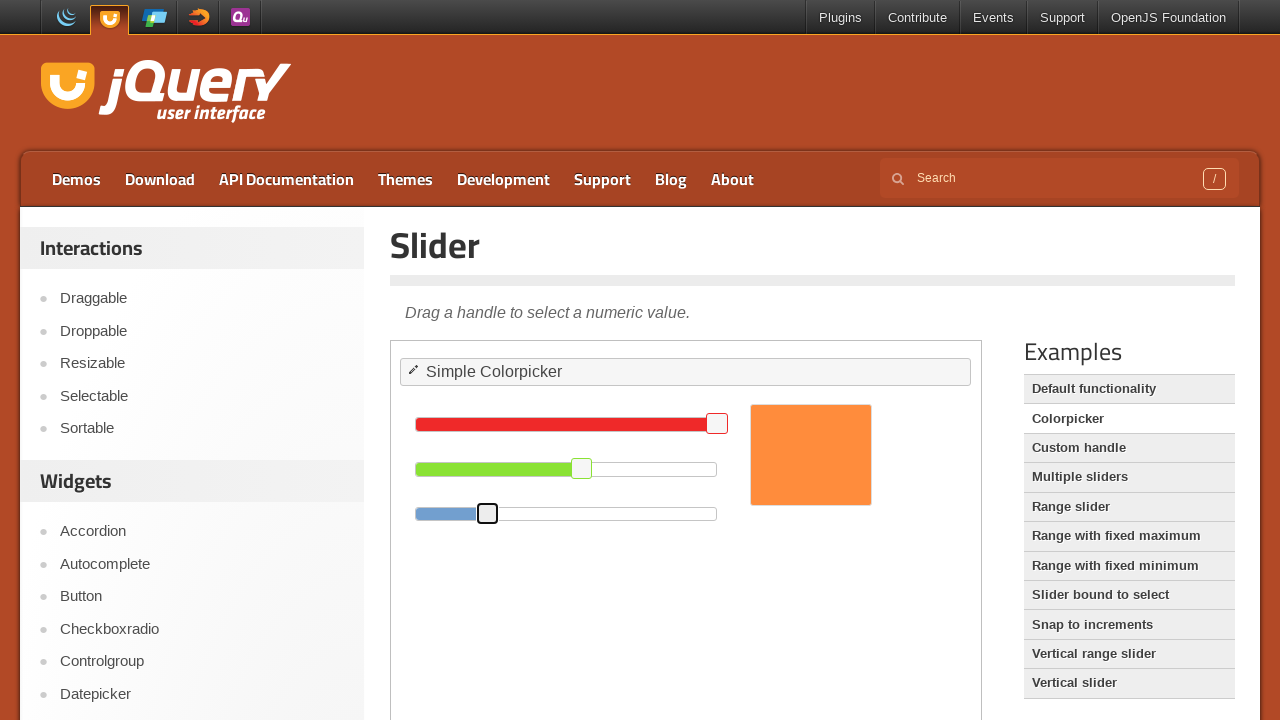

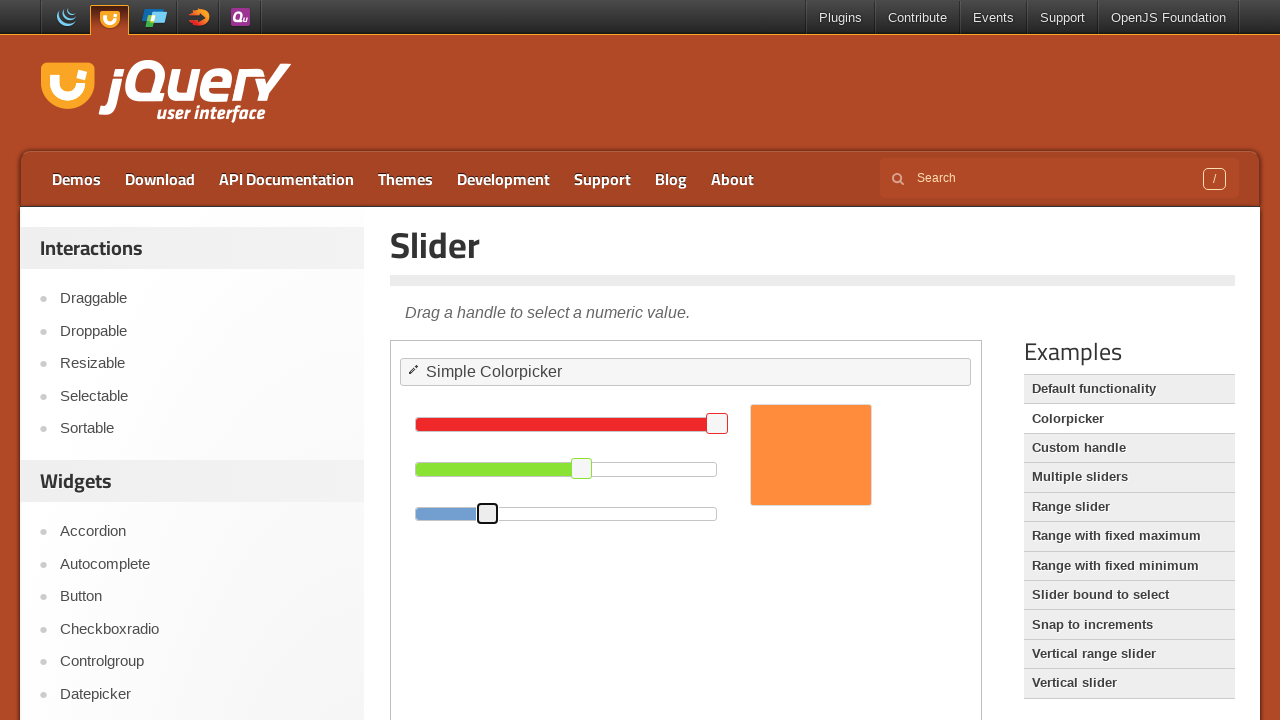